Tests checkbox functionality on a GWT showcase page by selecting checkboxes for Monday through Friday, clicking each day checkbox if it's not already selected.

Starting URL: http://samples.gwtproject.org/samples/Showcase/Showcase.html#!CwCheckBox

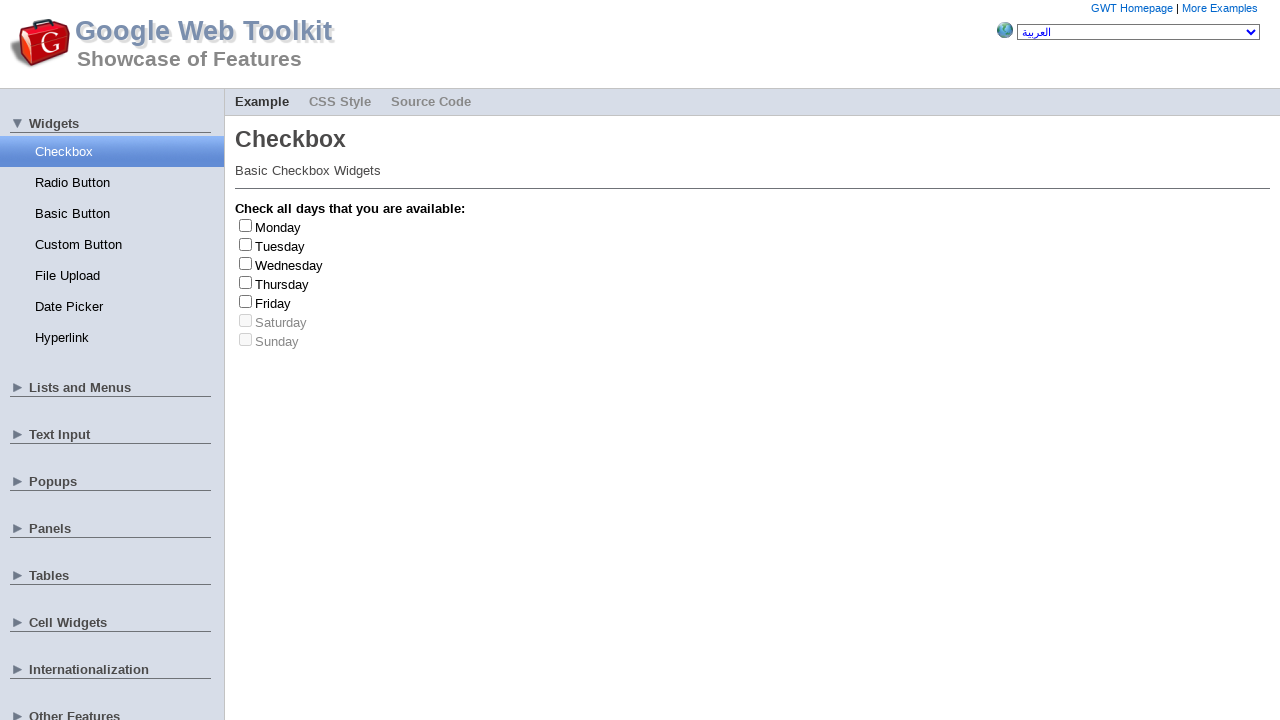

Waited for checkbox elements to load
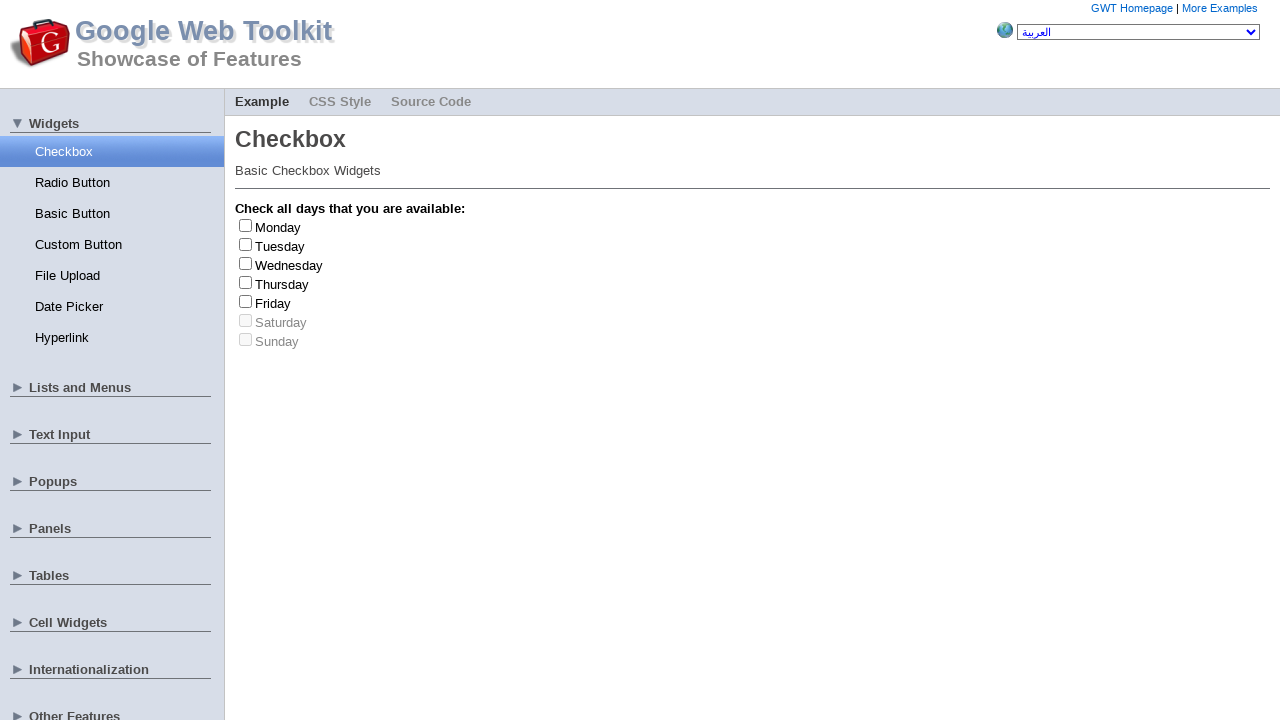

Located Monday checkbox element
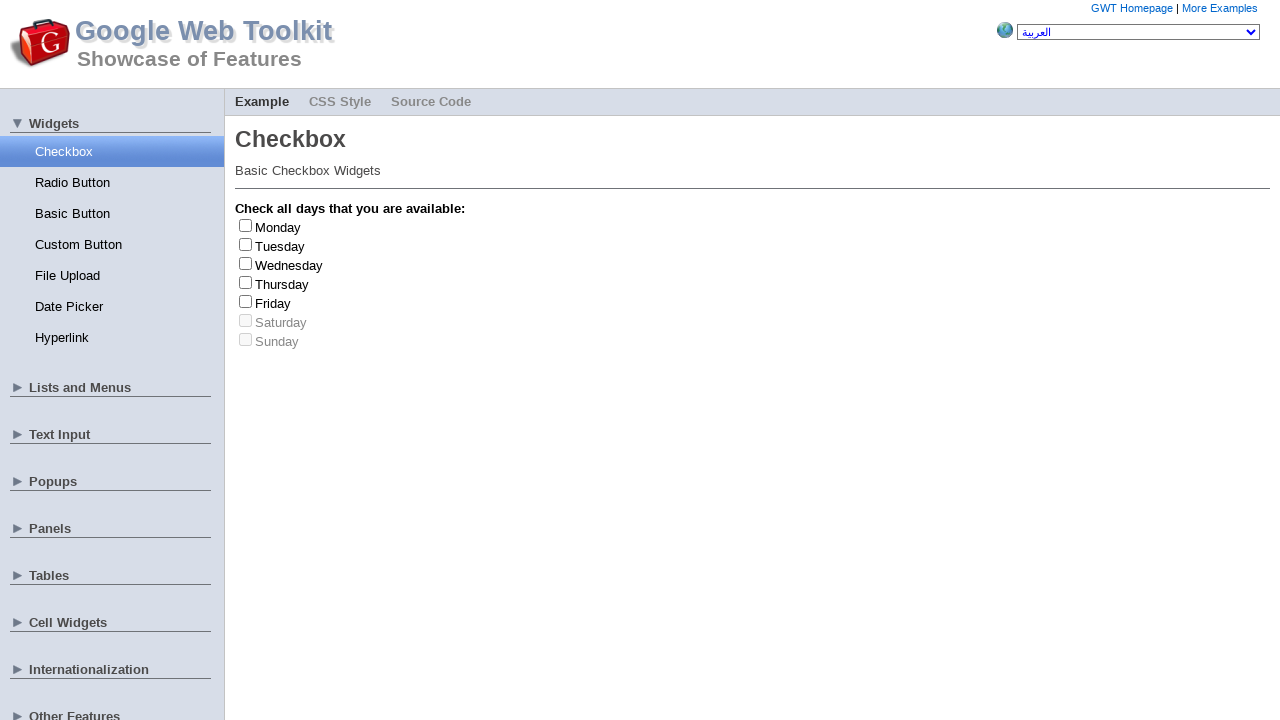

Clicked Monday checkbox to select it at (246, 225) on input[id='gwt-debug-cwCheckBox-Monday-input']
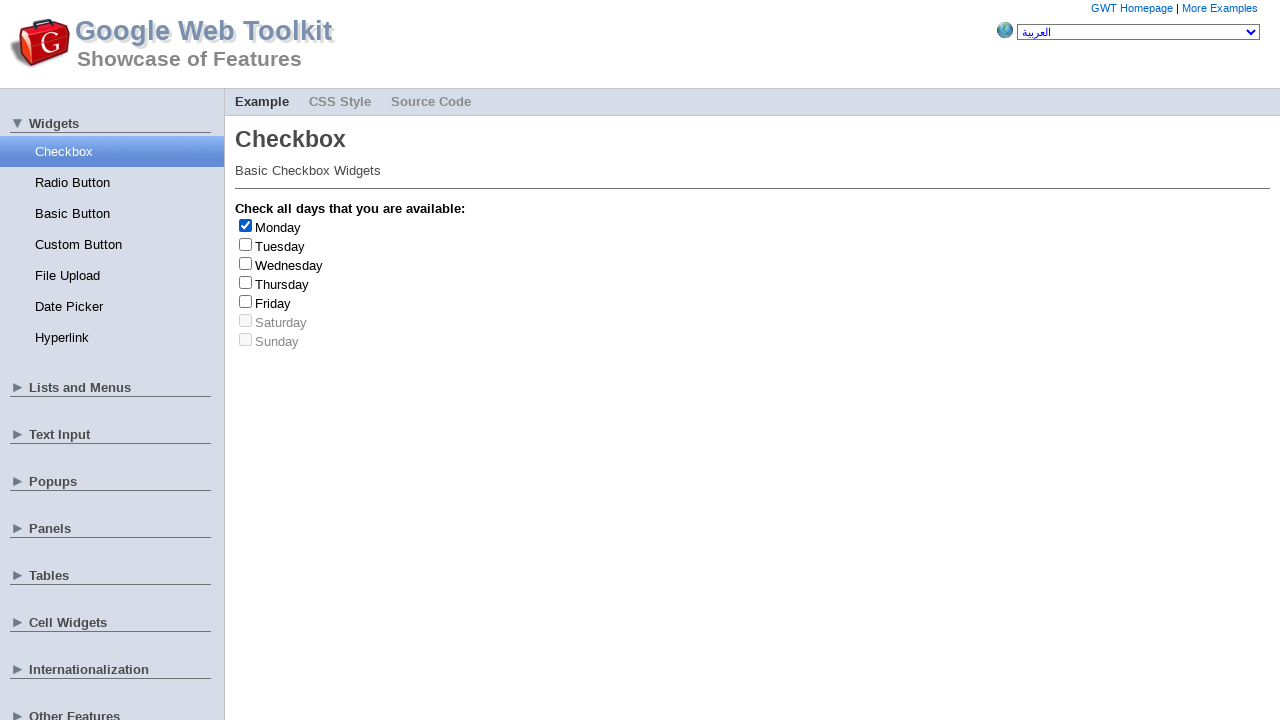

Located Tuesday checkbox element
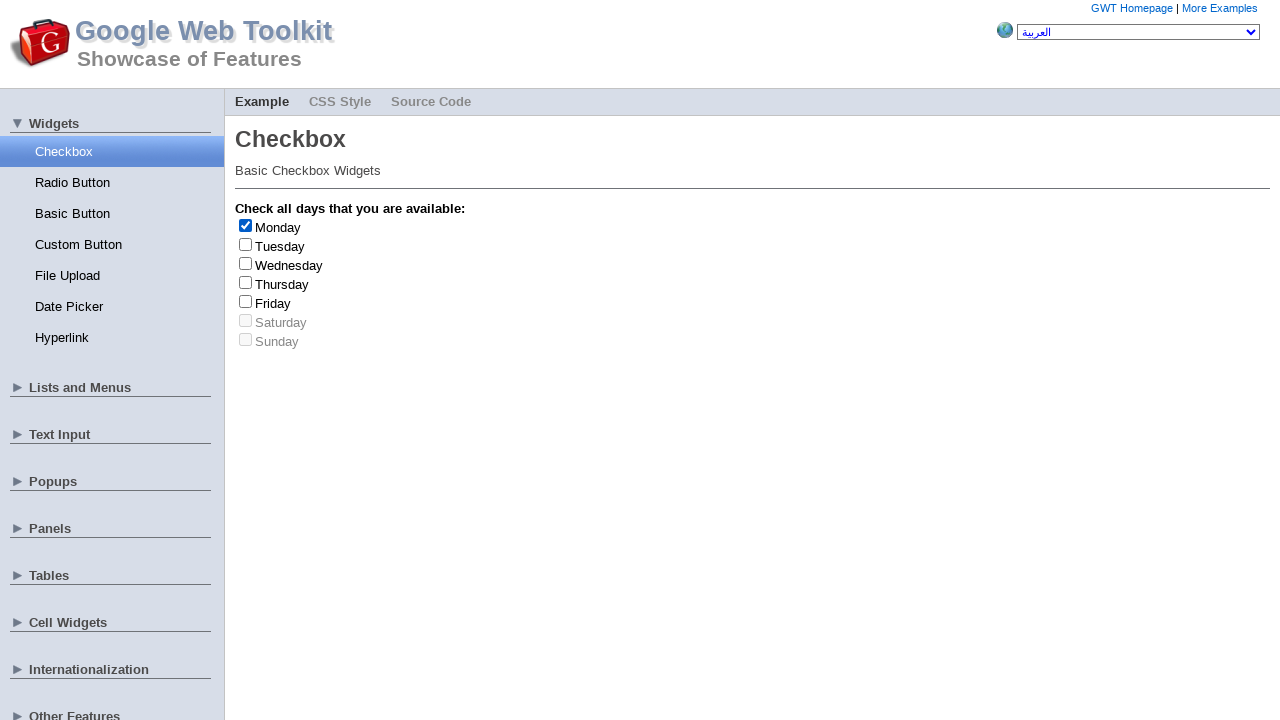

Clicked Tuesday checkbox to select it at (246, 244) on #gwt-debug-cwCheckBox-Tuesday-input
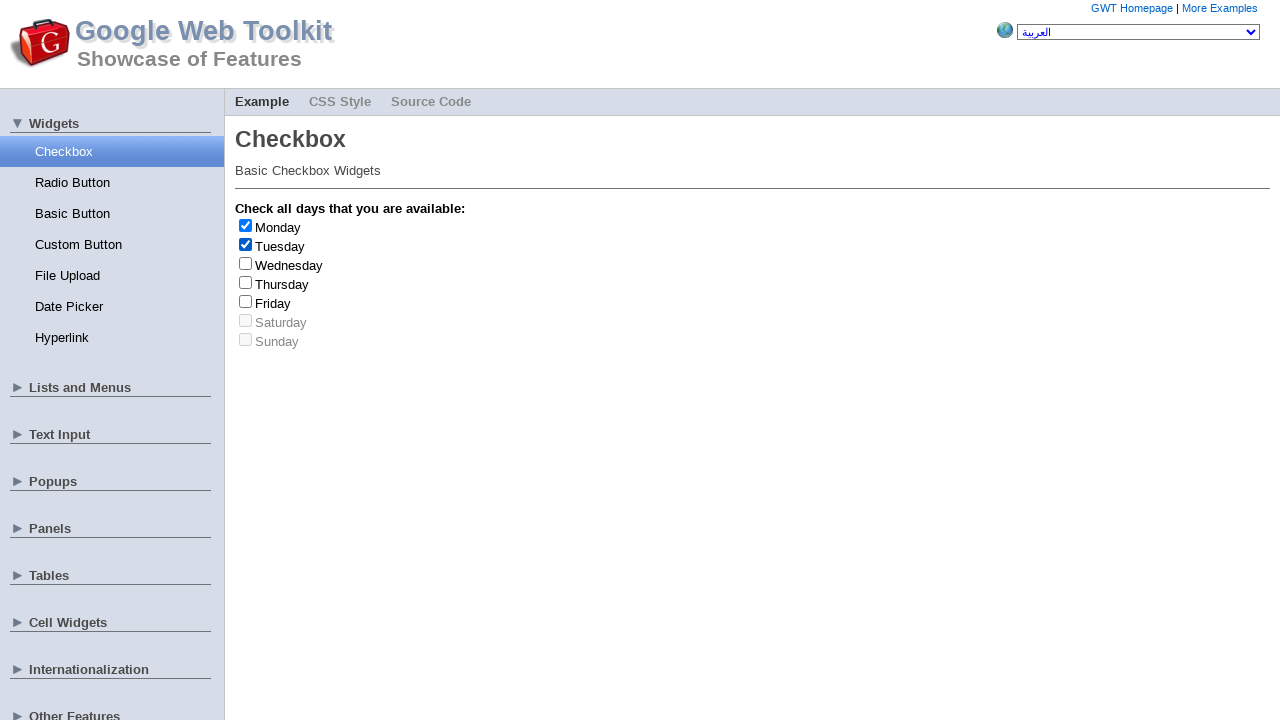

Located Wednesday checkbox element
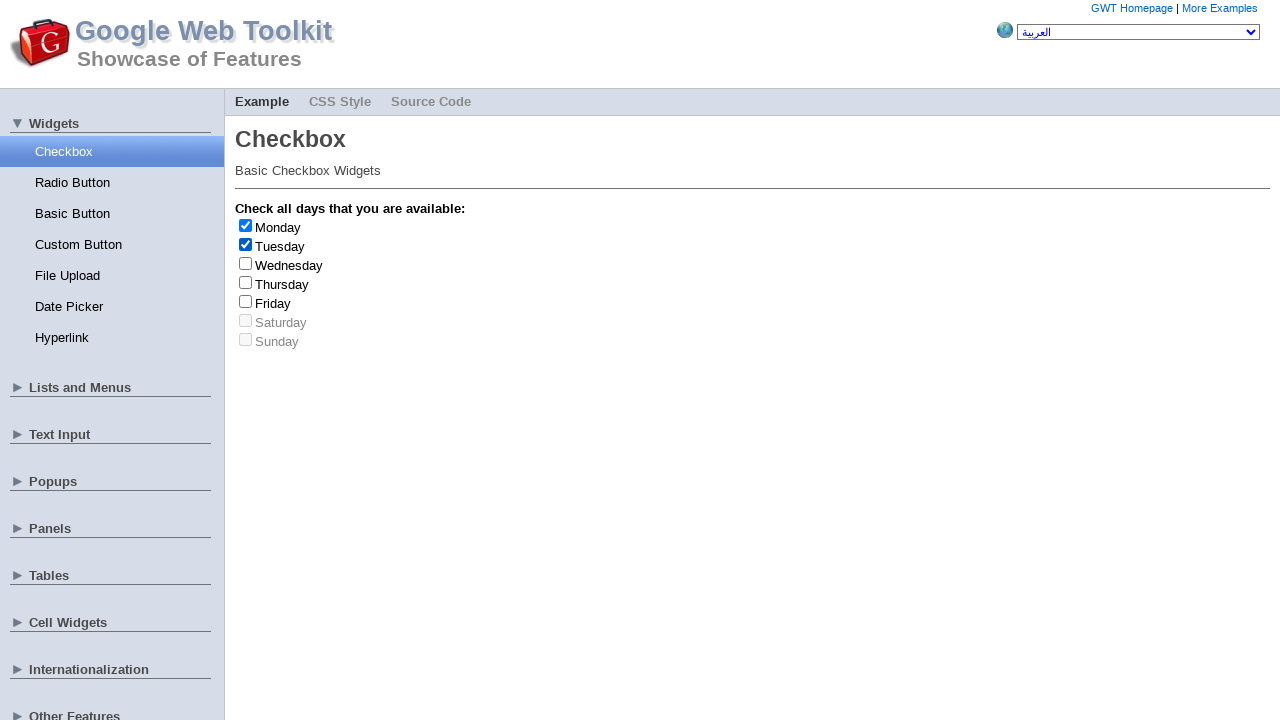

Clicked Wednesday checkbox to select it at (246, 263) on #gwt-debug-cwCheckBox-Wednesday-input
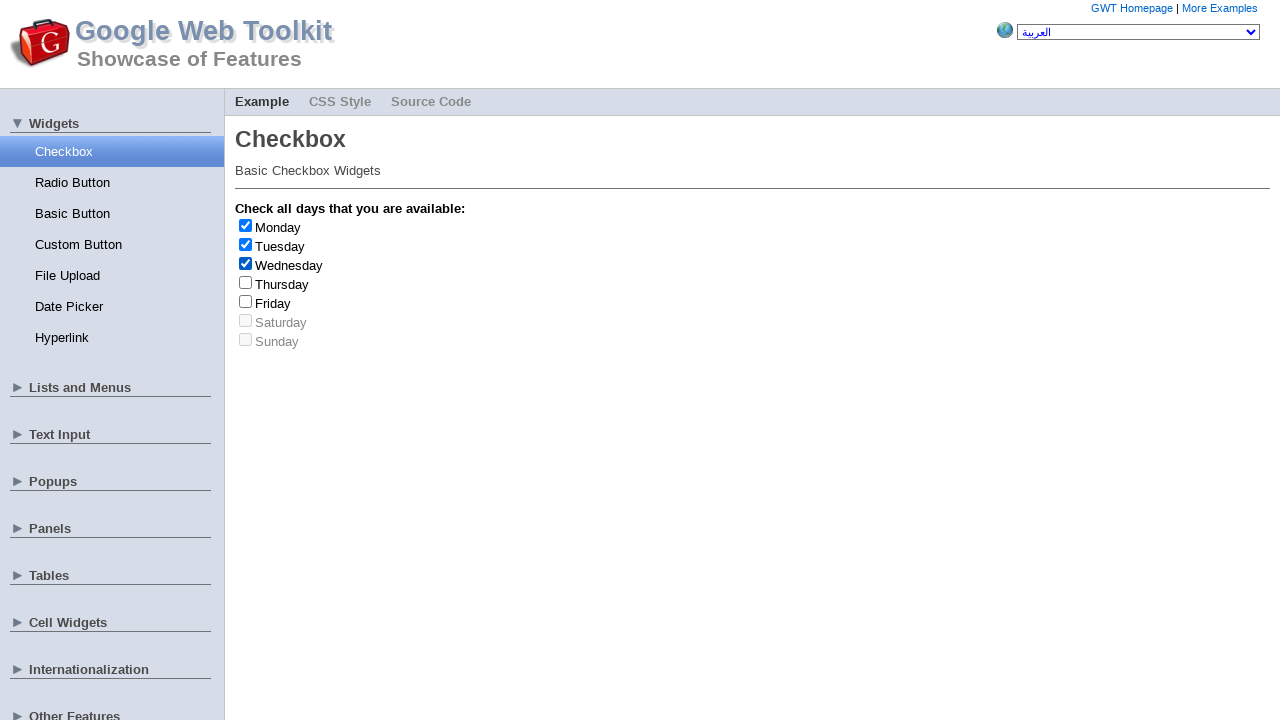

Located Thursday checkbox element
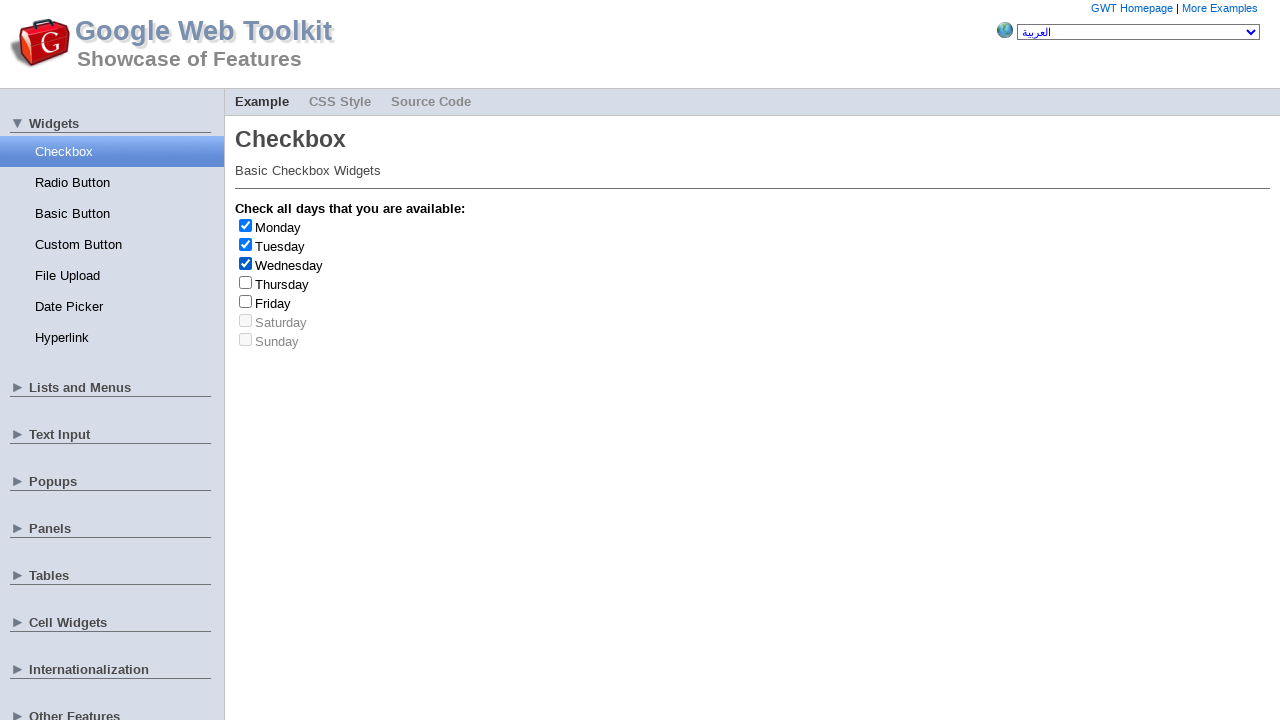

Clicked Thursday checkbox to select it at (246, 282) on #gwt-debug-cwCheckBox-Thursday-input
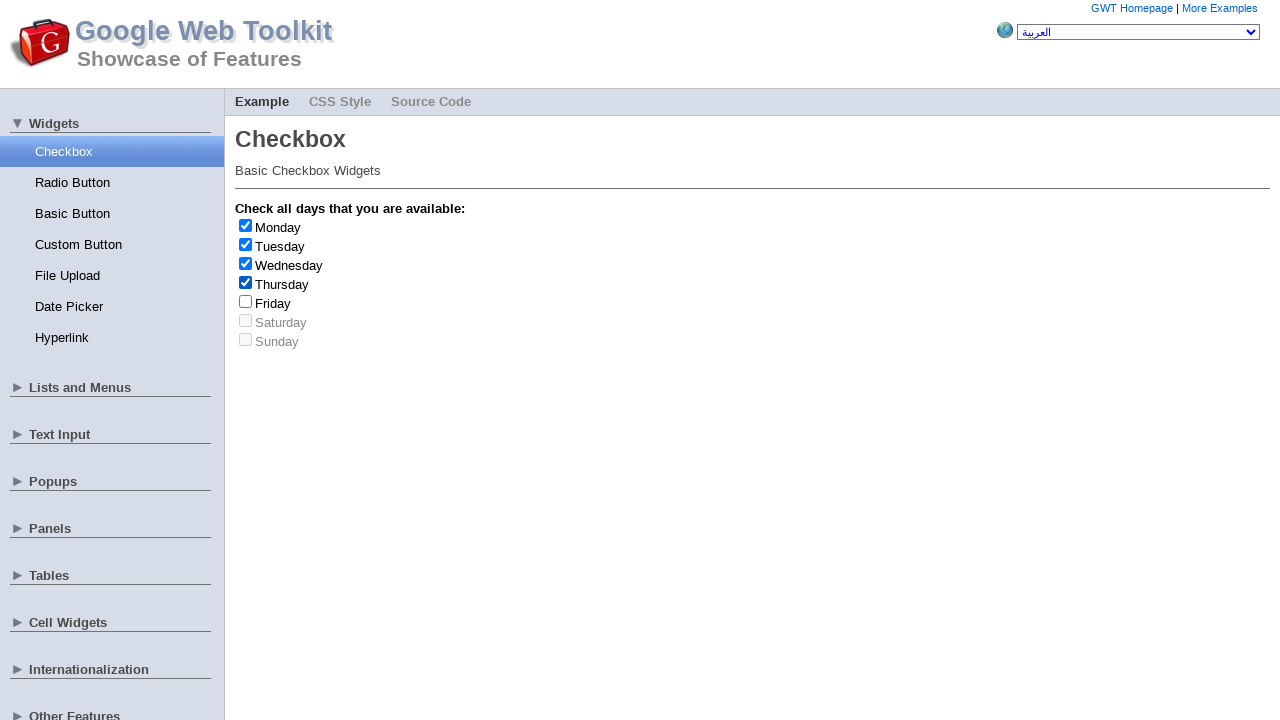

Located Friday checkbox element
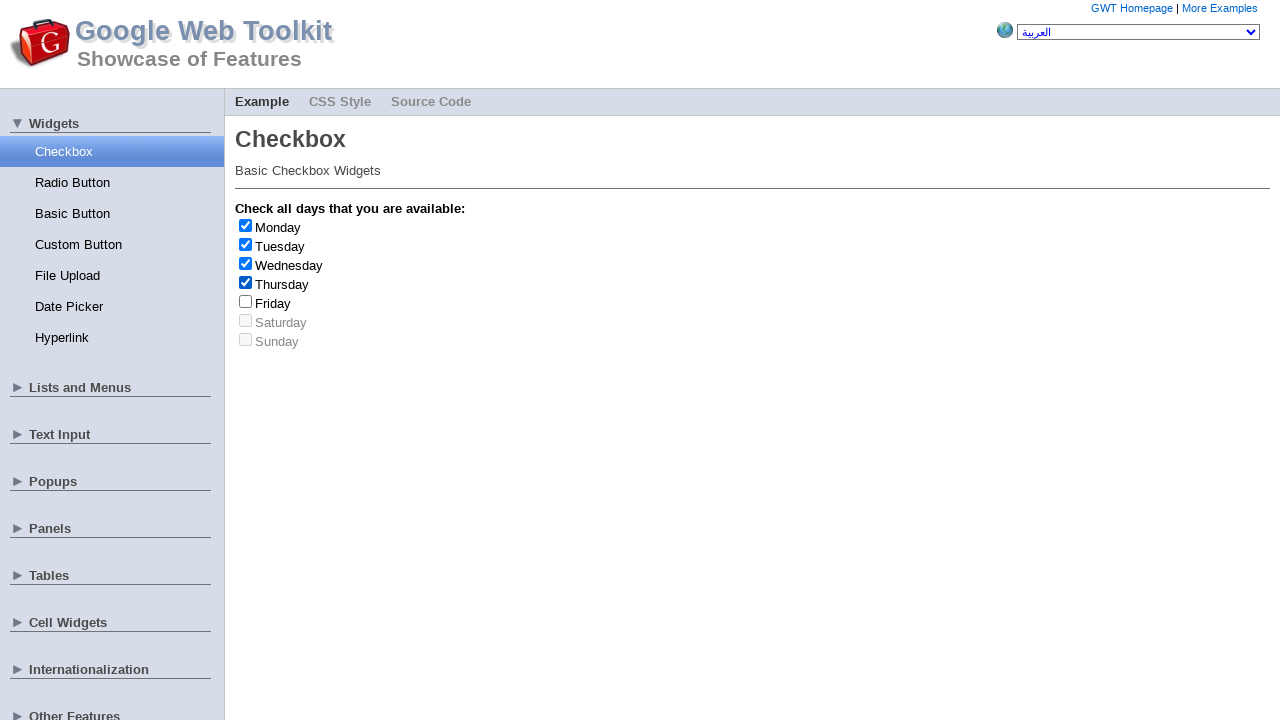

Clicked Friday checkbox to select it at (246, 301) on #gwt-debug-cwCheckBox-Friday-input
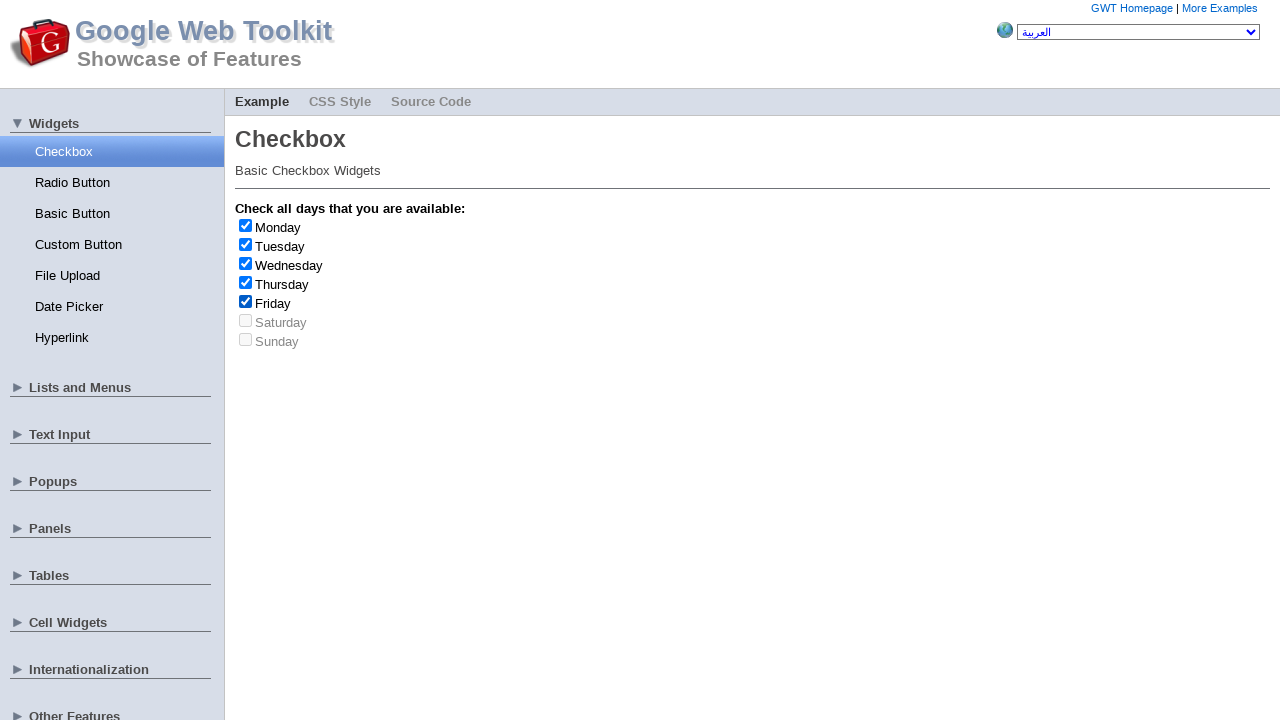

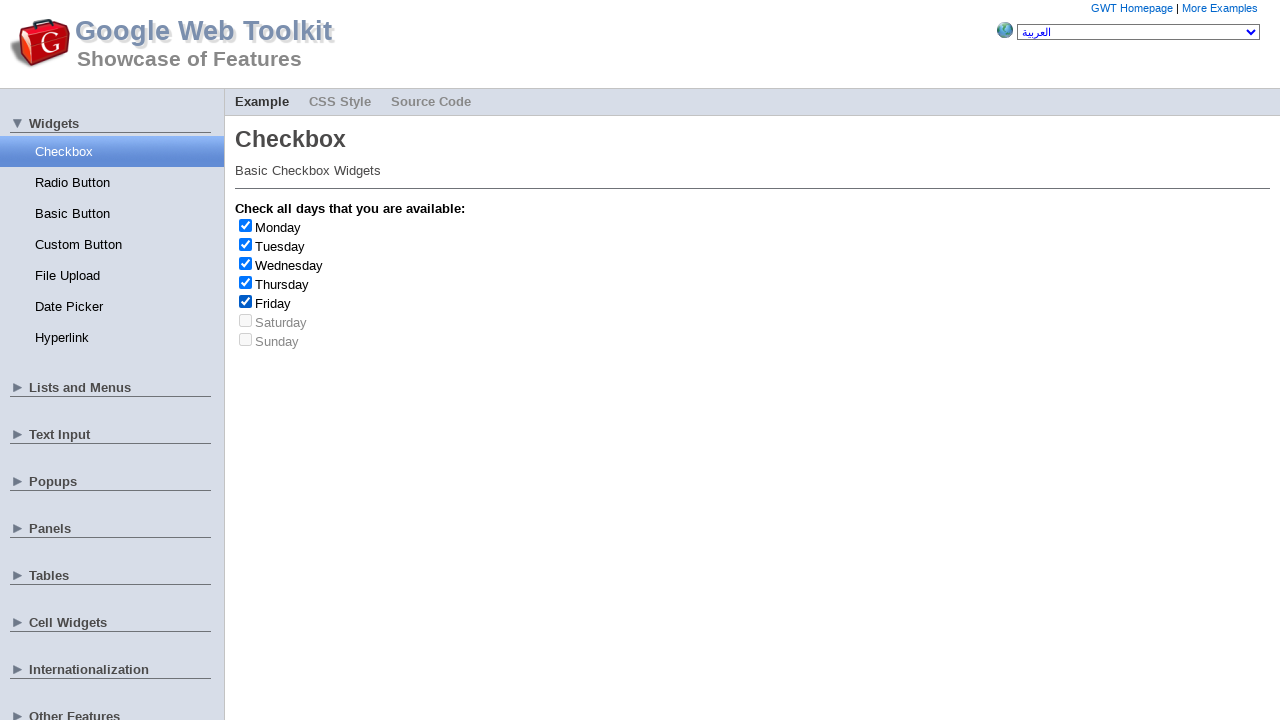